Navigates to a garden stock website and waits for the page content to fully load, verifying the page is accessible.

Starting URL: https://growagardenstock.com

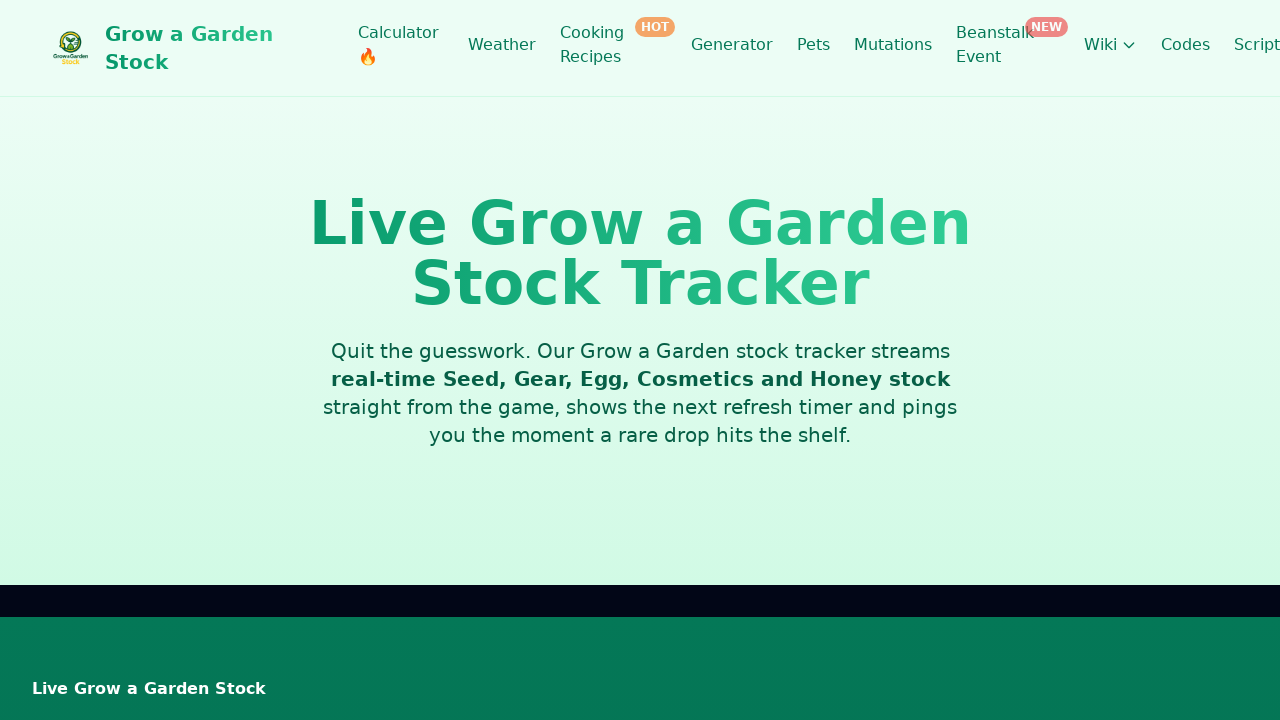

Navigated to https://growagardenstock.com
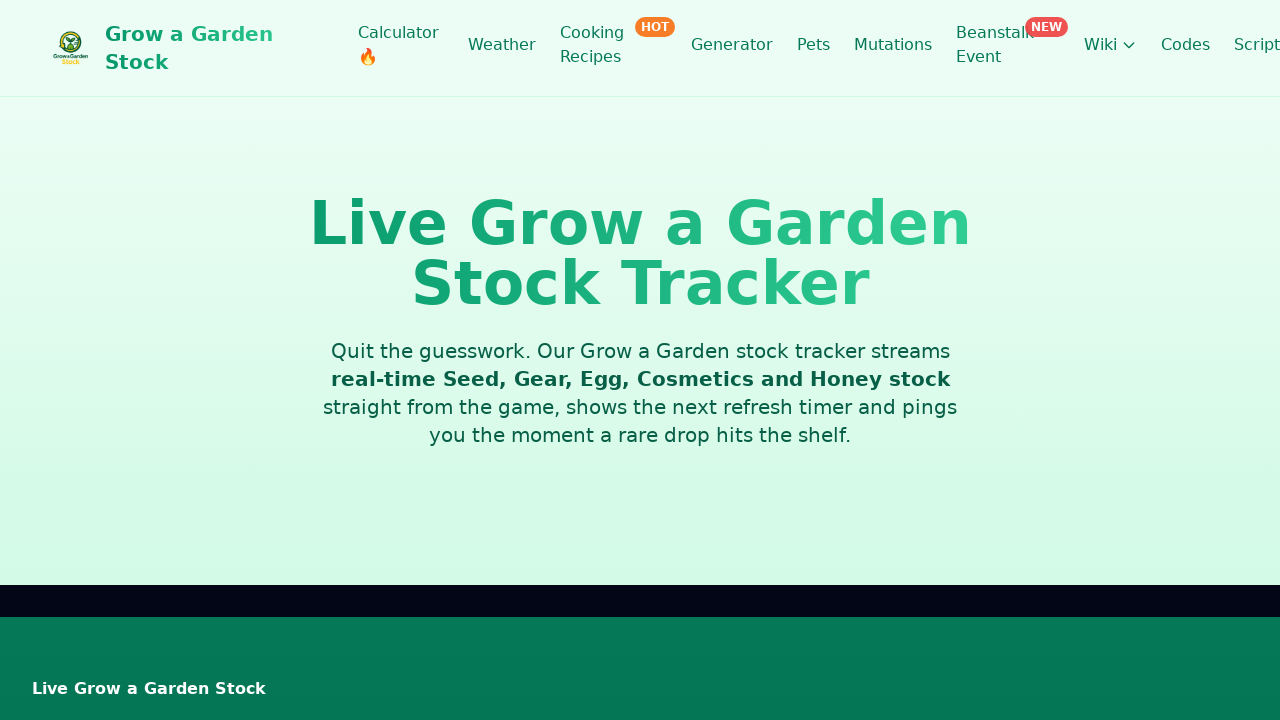

Page reached network idle state - all resources loaded
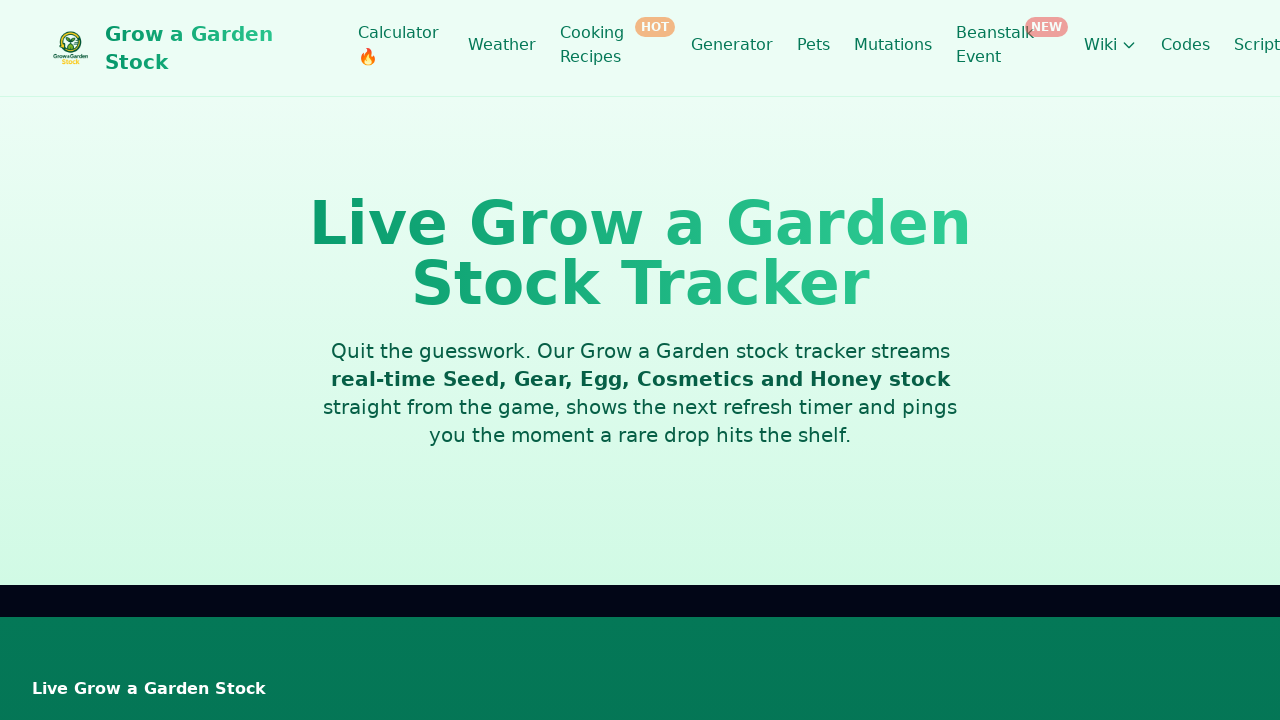

Page body element found - page content is accessible
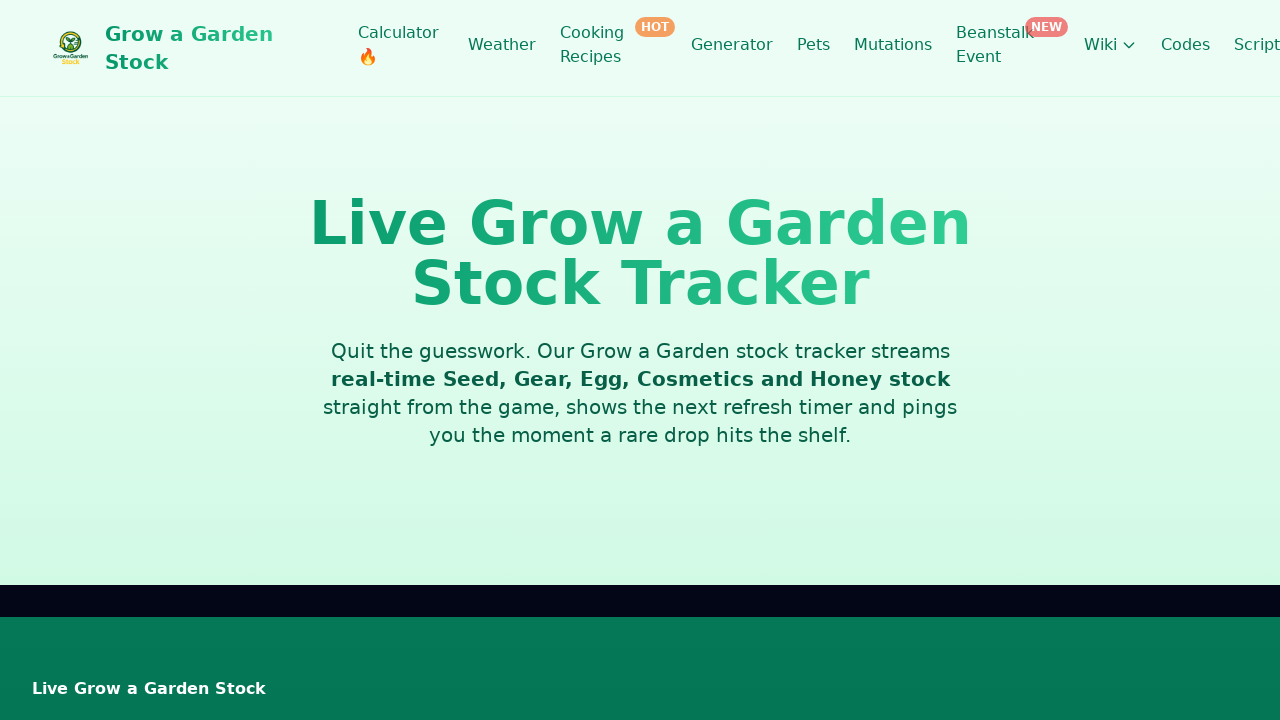

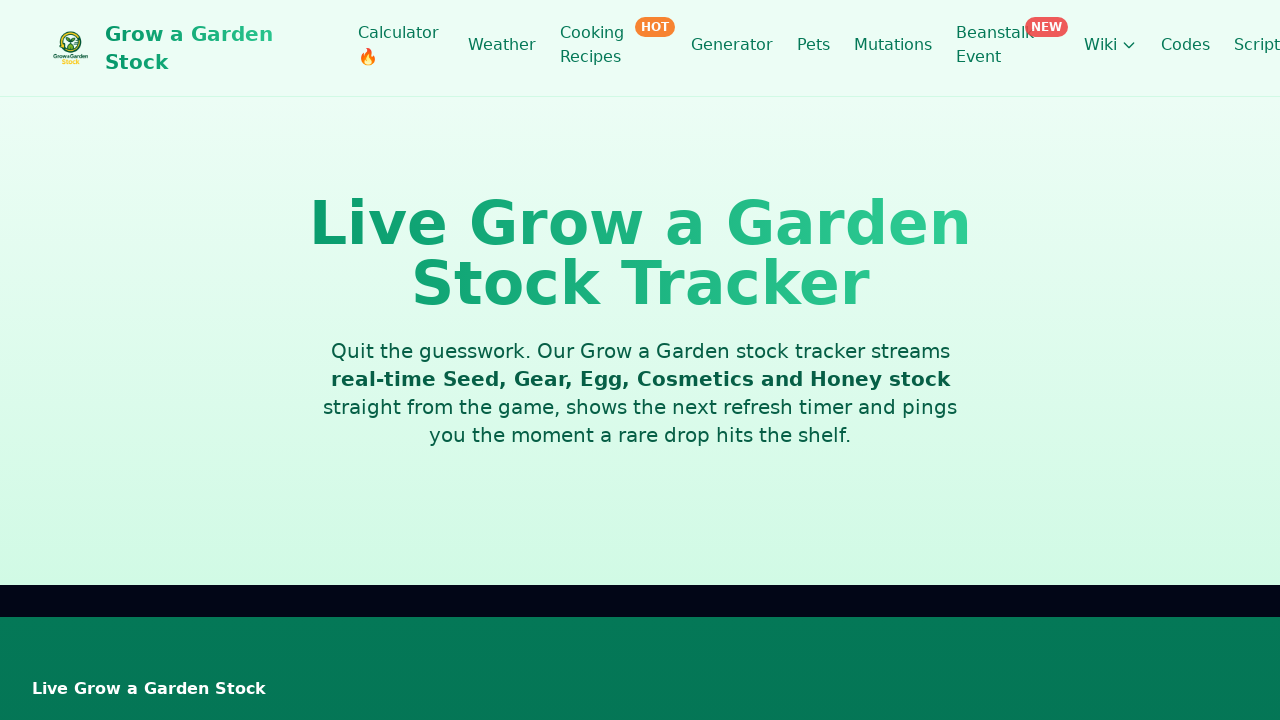